Tests hover functionality by hovering over an avatar image and verifying that additional user information caption becomes visible

Starting URL: http://the-internet.herokuapp.com/hovers

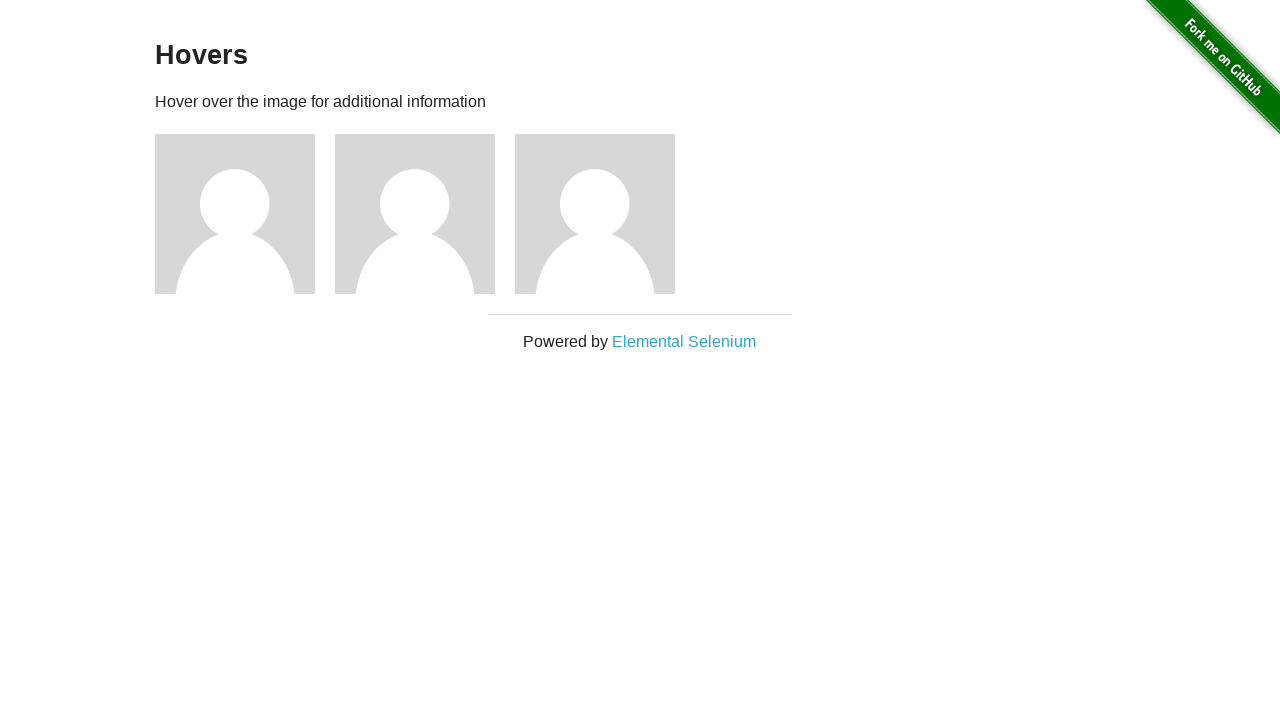

Located the first avatar figure element
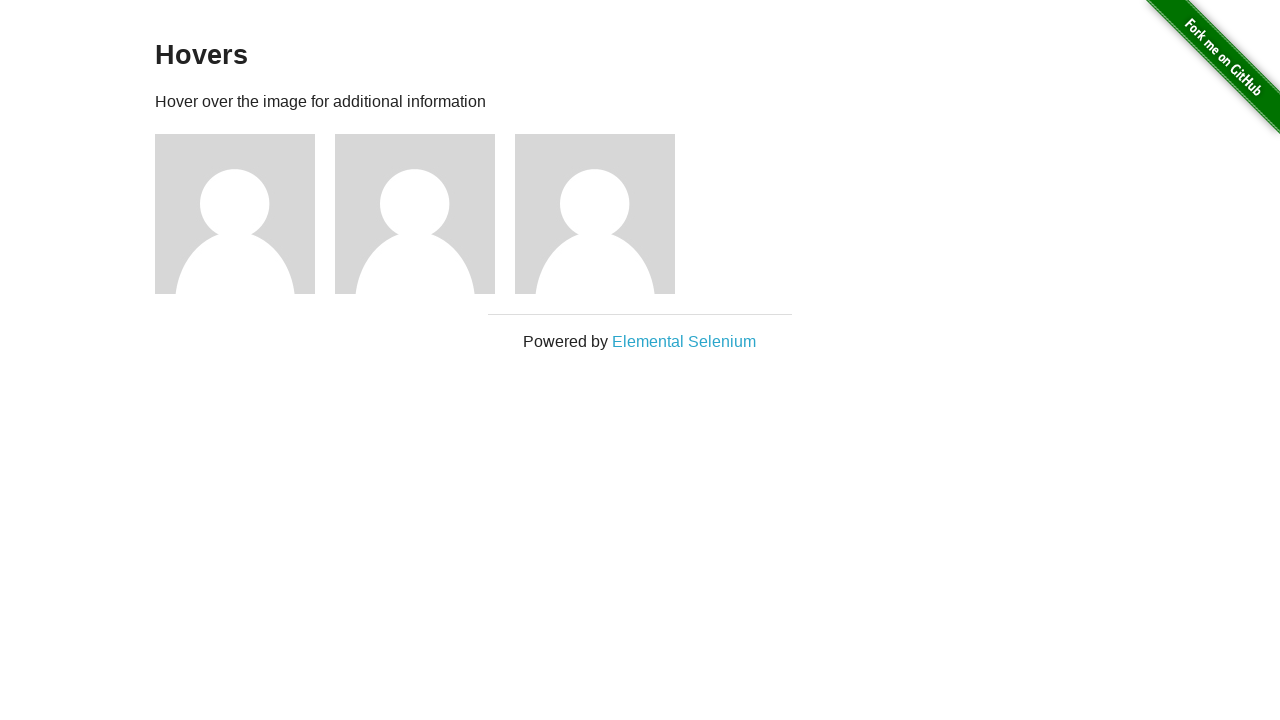

Hovered over the avatar image to trigger hover effect at (245, 214) on .figure >> nth=0
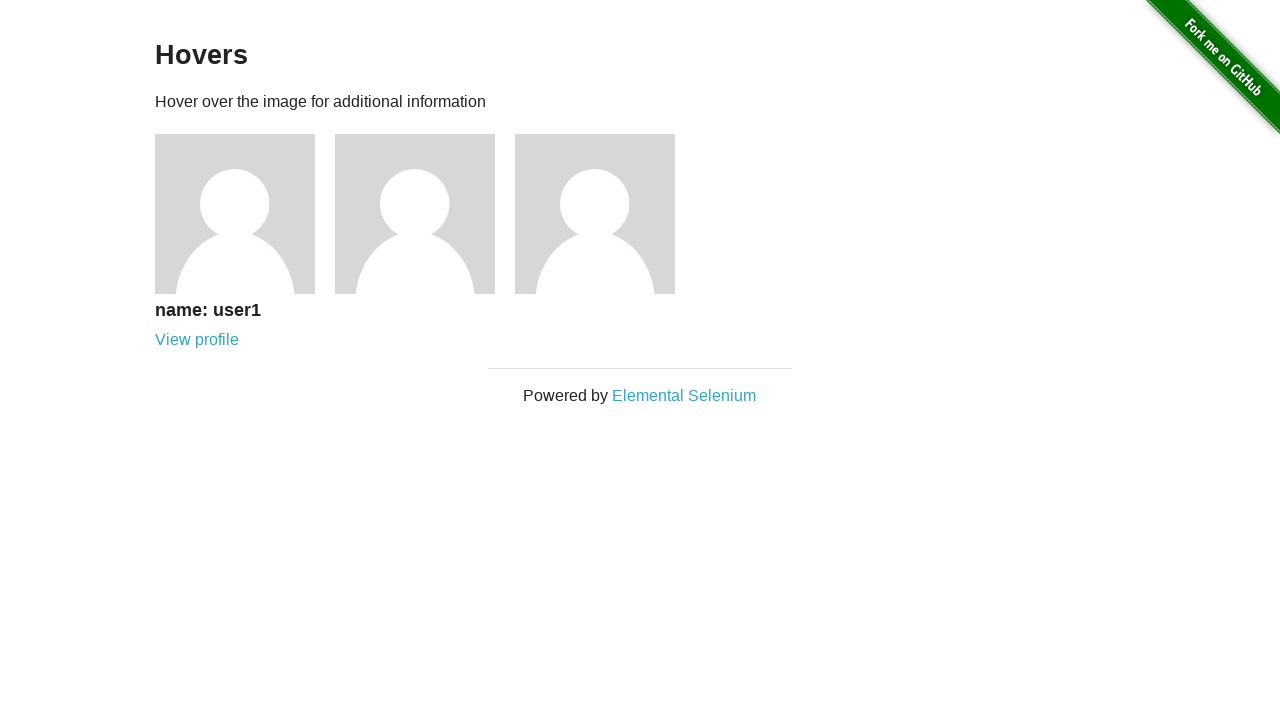

Located the caption element
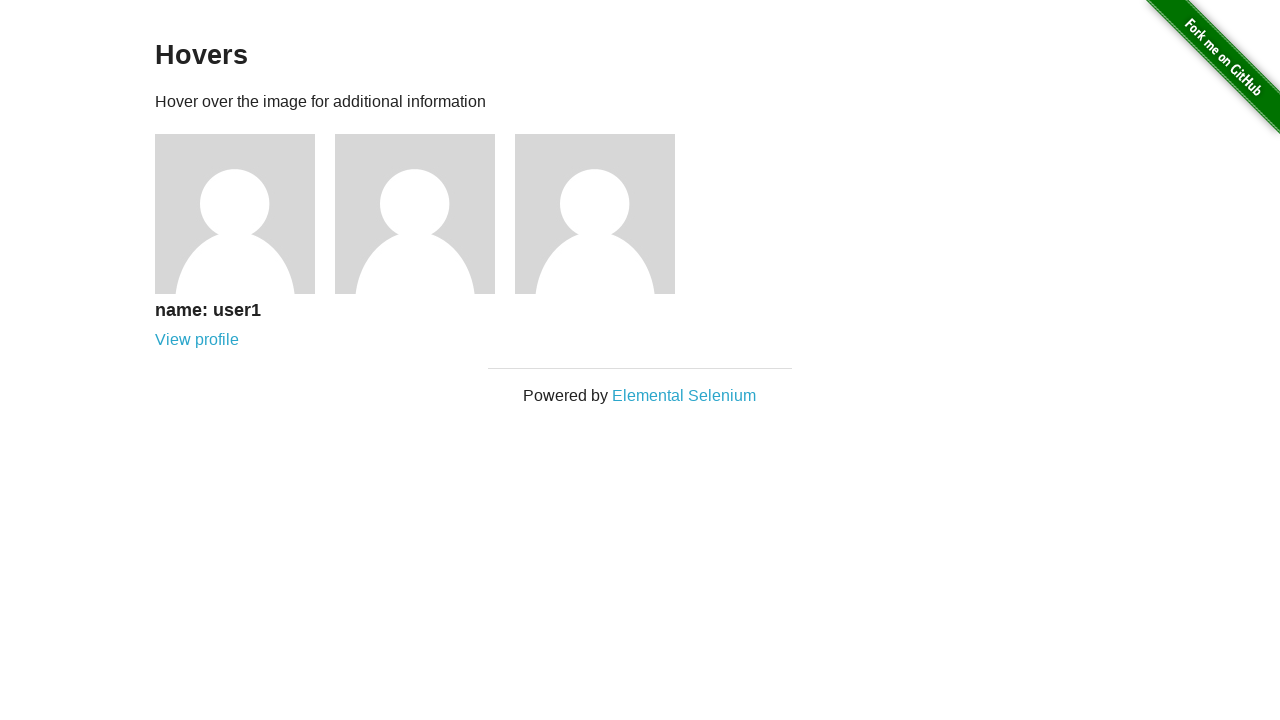

Waited for caption to become visible
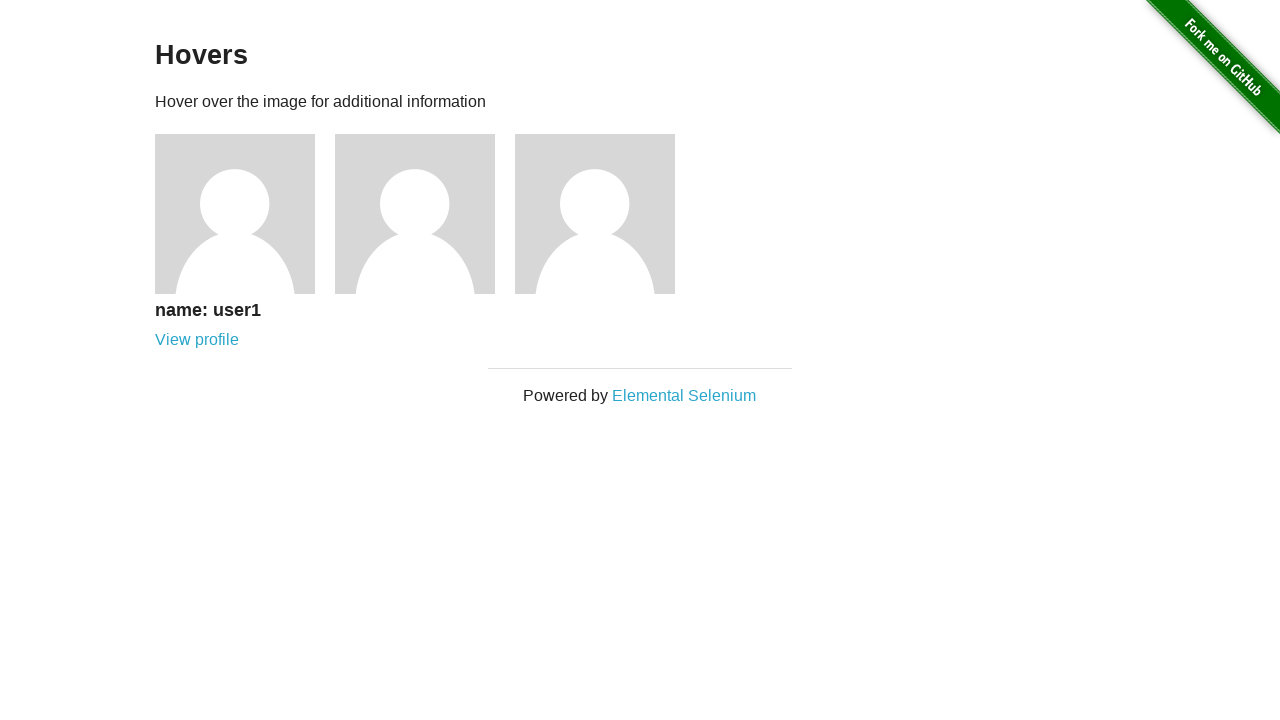

Verified that user information caption is visible
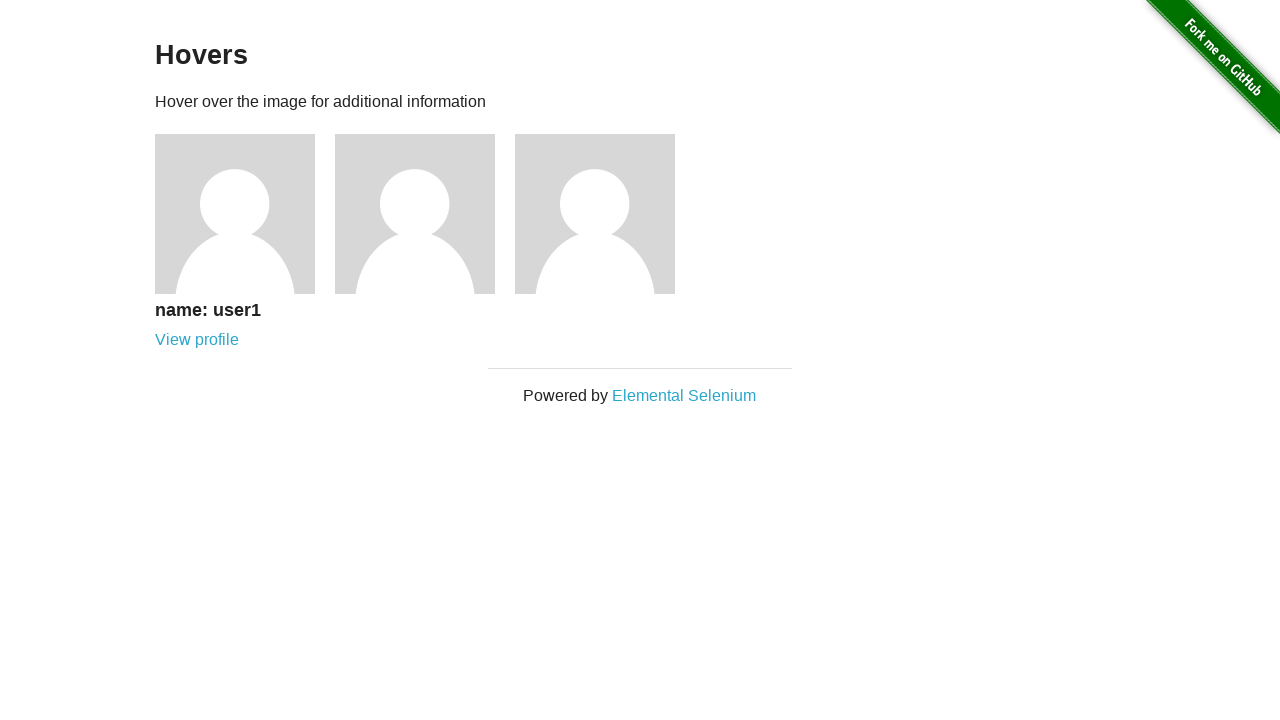

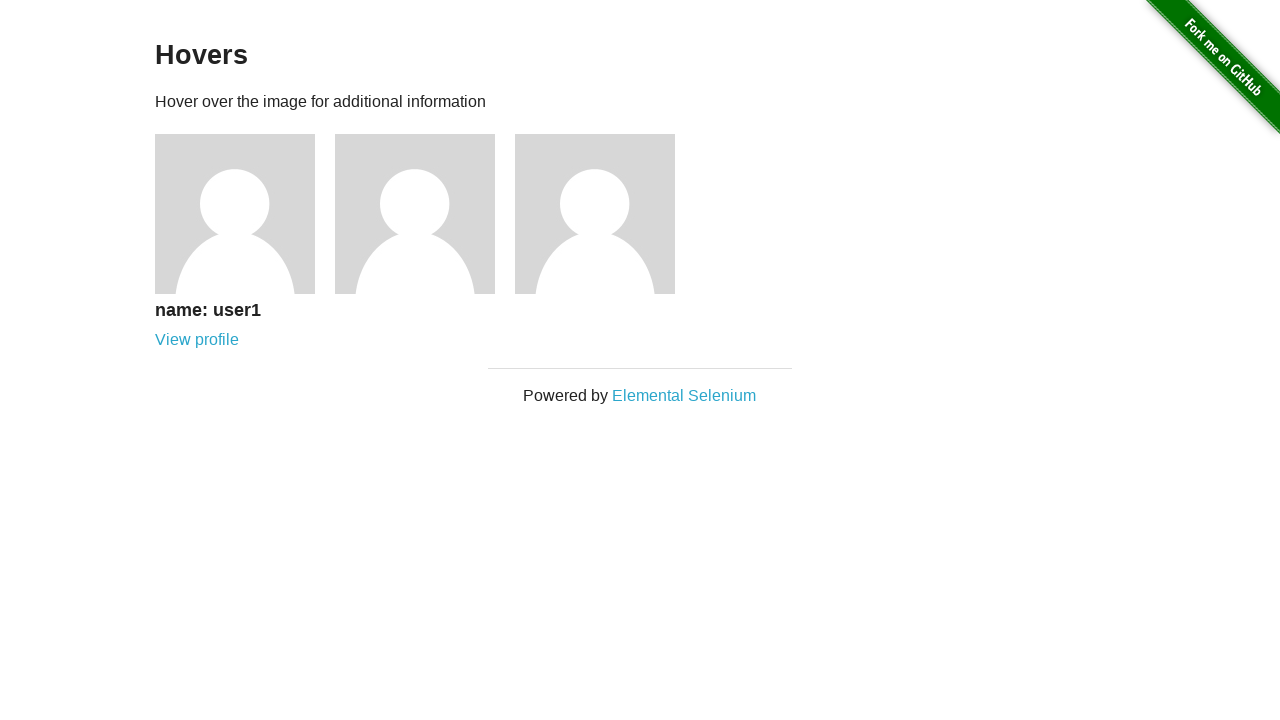